Tests a prompt alert by clicking a button, entering text into the prompt, and accepting it

Starting URL: https://demoqa.com/alerts

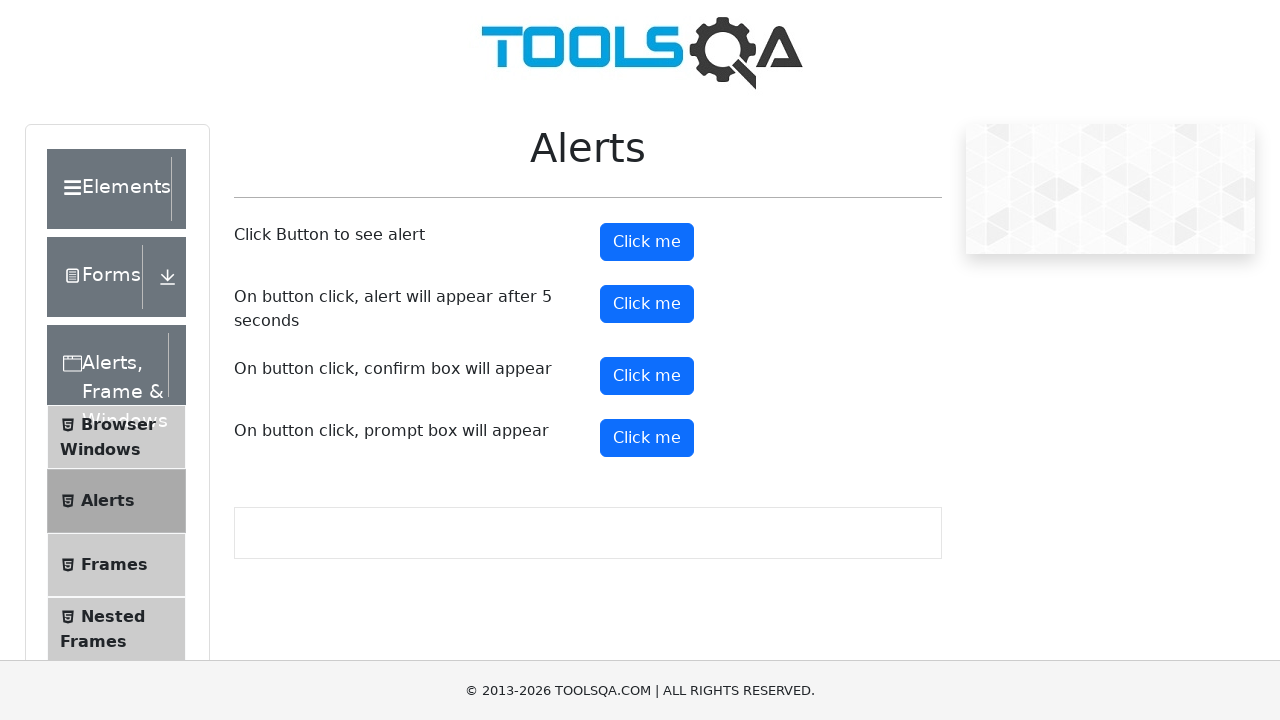

Set up dialog handler to accept prompt with text 'Emily Johnson'
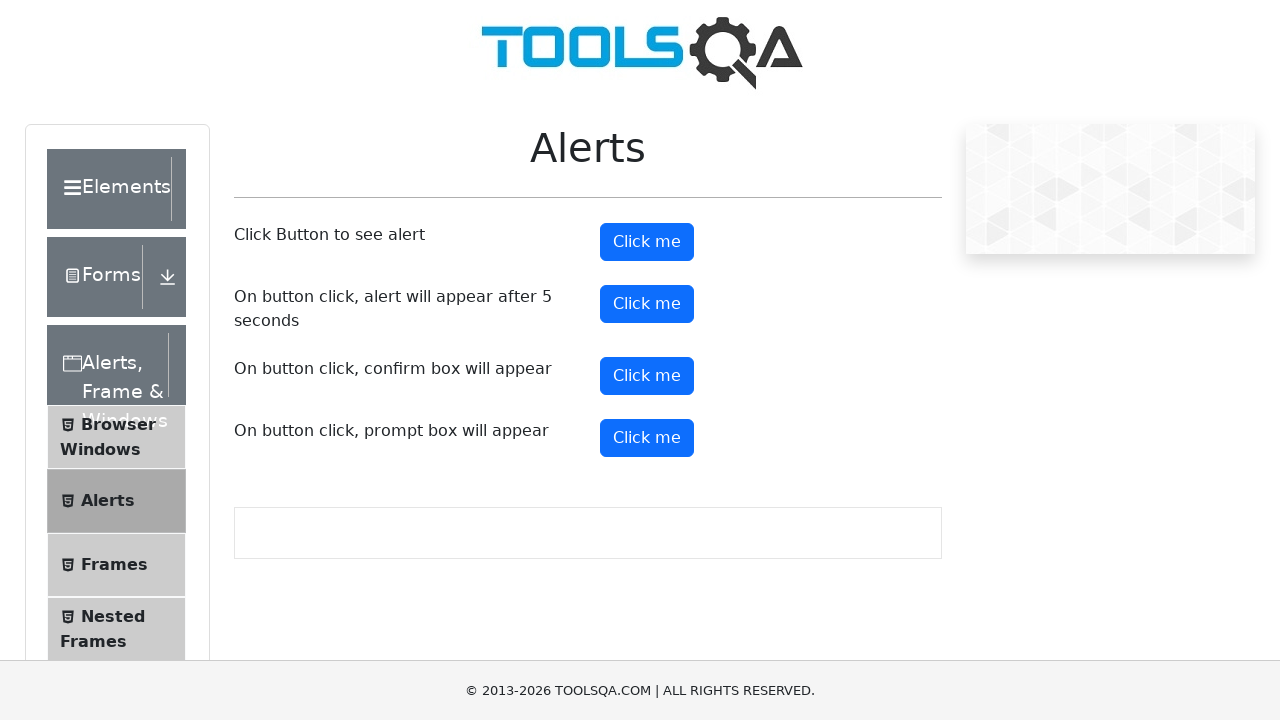

Clicked prompt alert button at (647, 438) on #promtButton
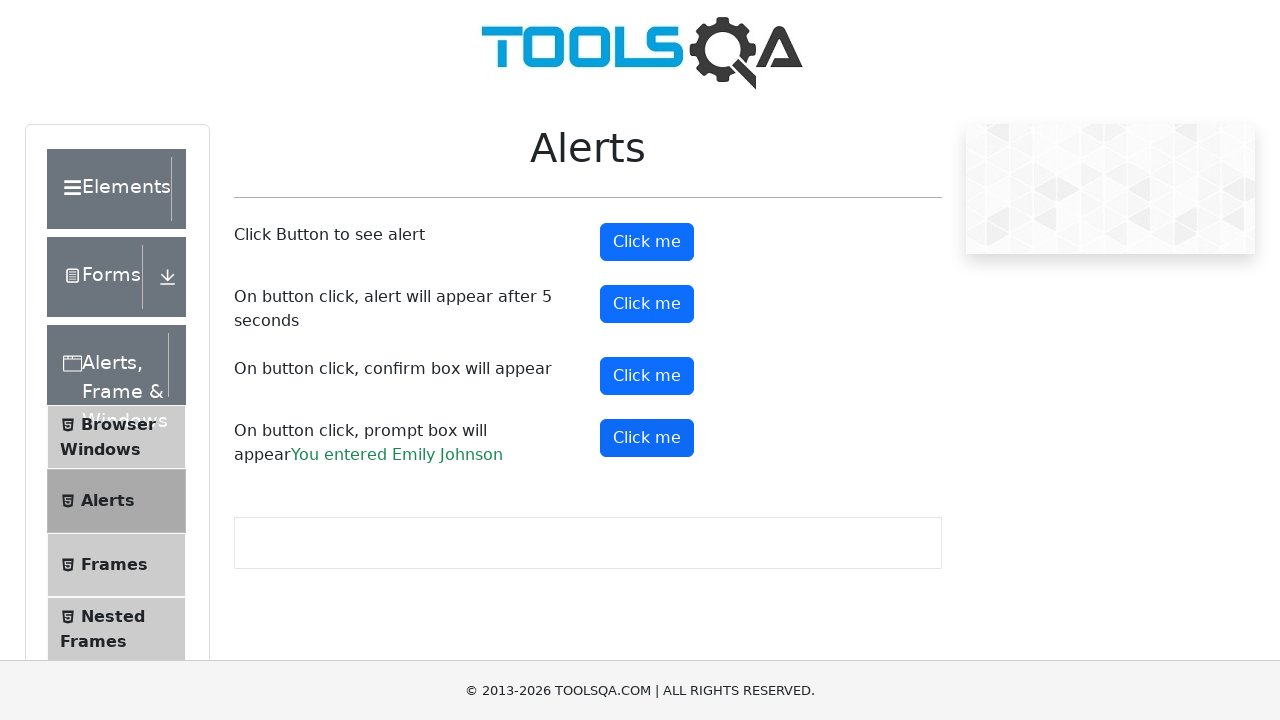

Waited for prompt dialog to be processed and accepted
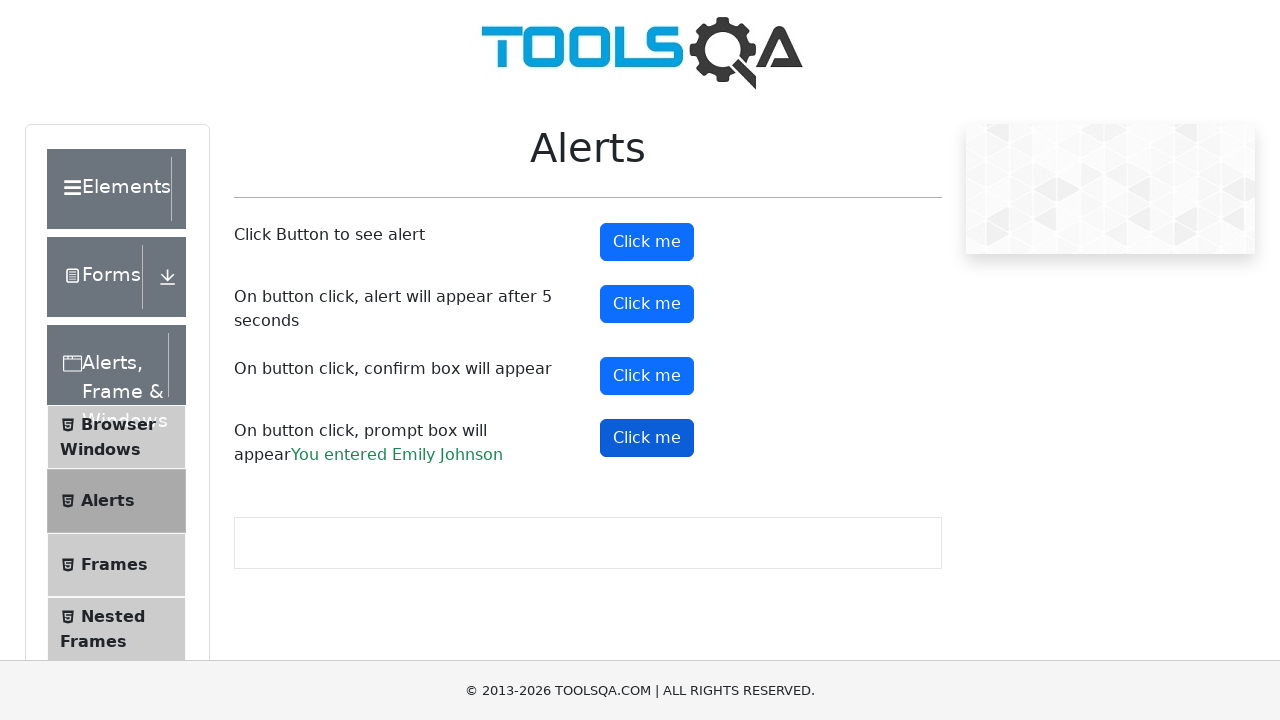

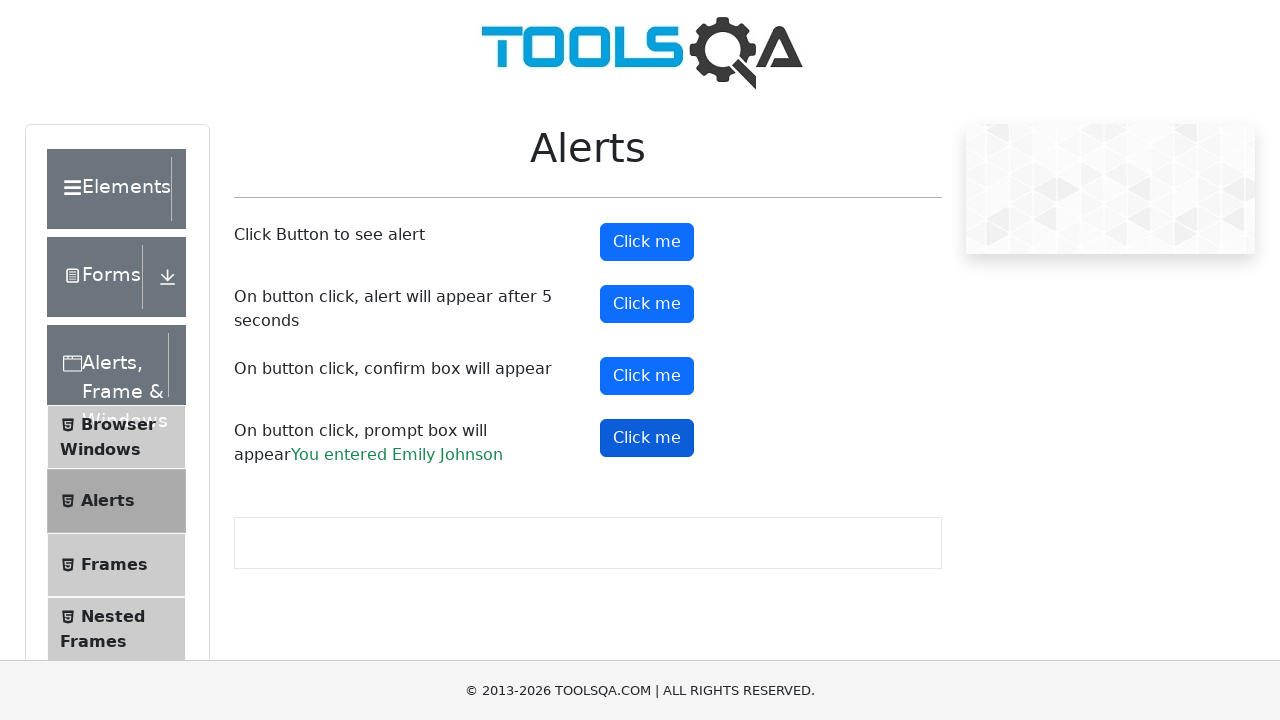